Tests window popup handling by clicking on help link and switching to the newly opened window to verify the help page content

Starting URL: https://www.fedex.com/ratetools/RateToolsMain.do

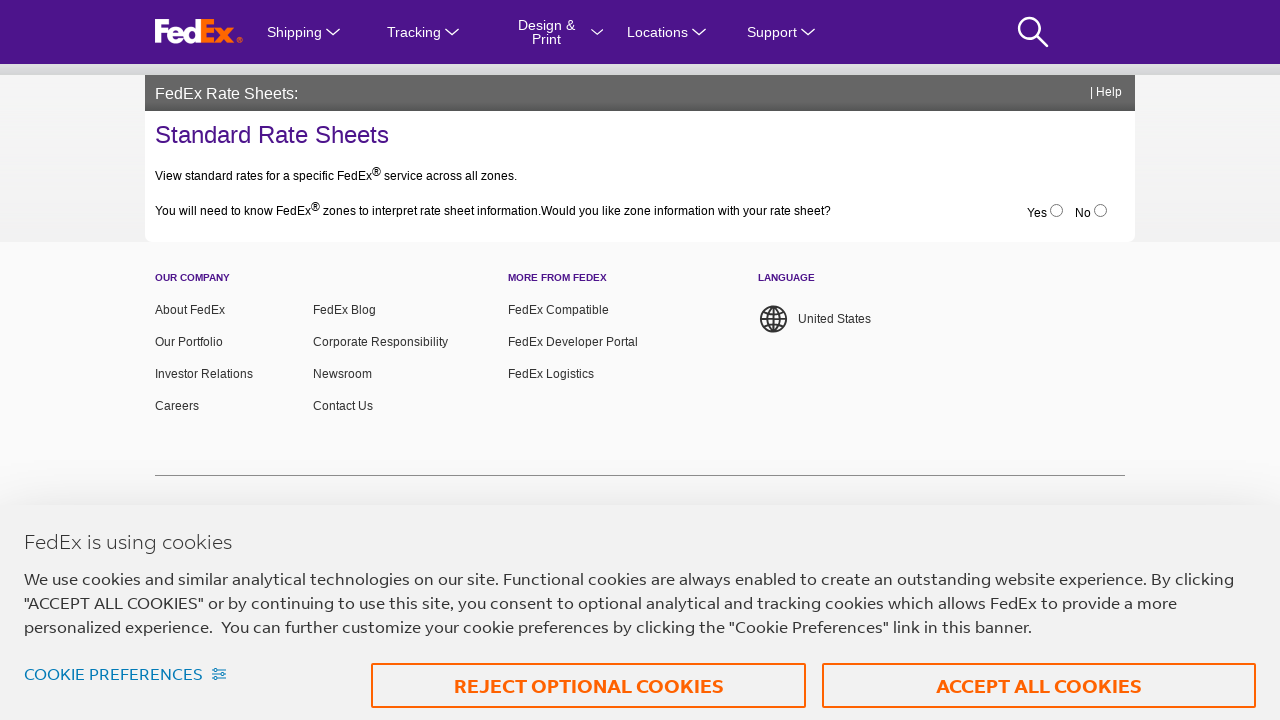

Clicked Help link to open new window at (1106, 92) on xpath=//a[text()='| Help']
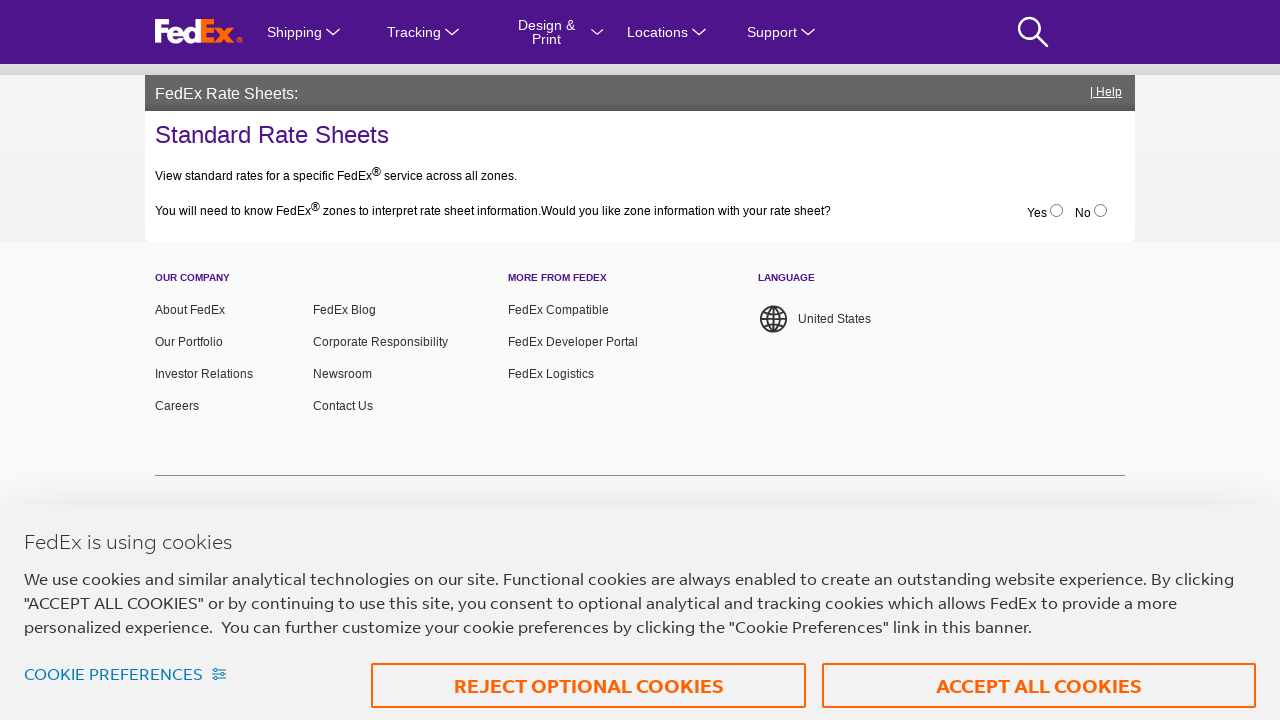

New page/tab opened and captured
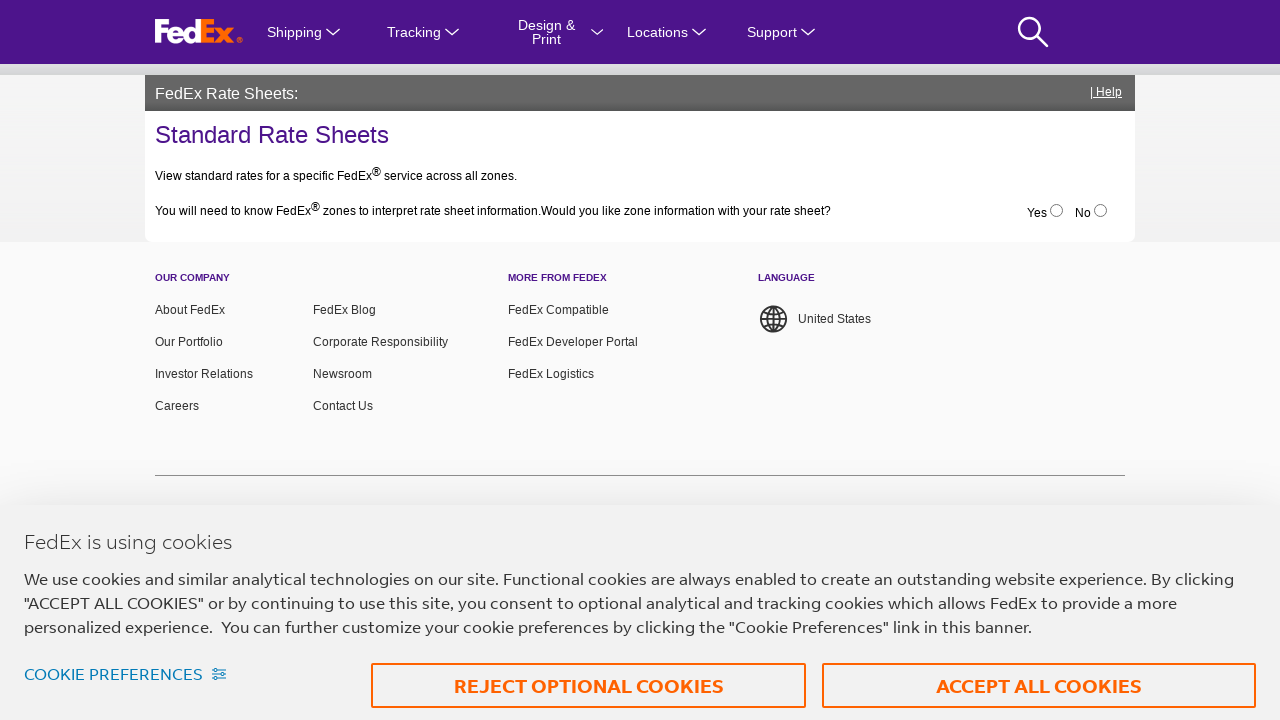

New page loaded completely
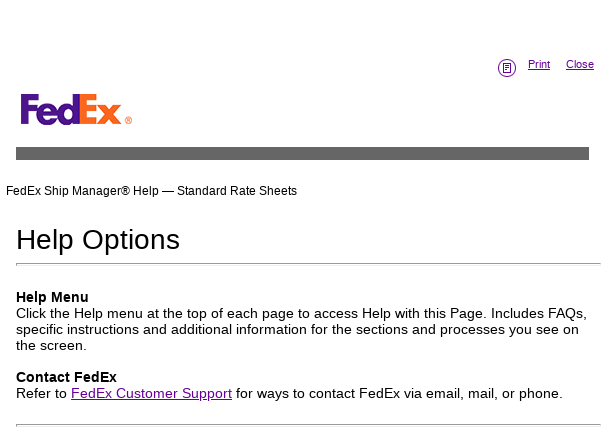

Help Options heading appeared on the page
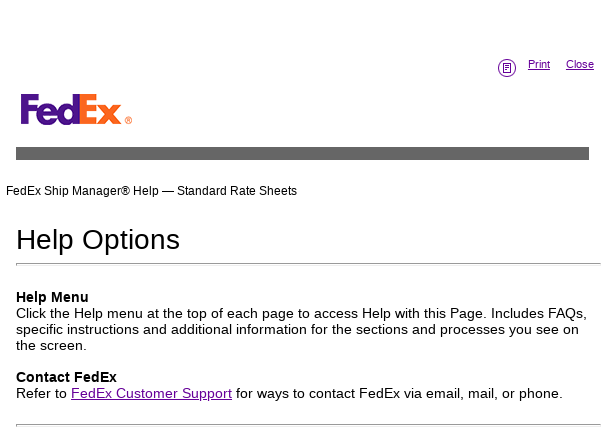

Retrieved help text: Help Options
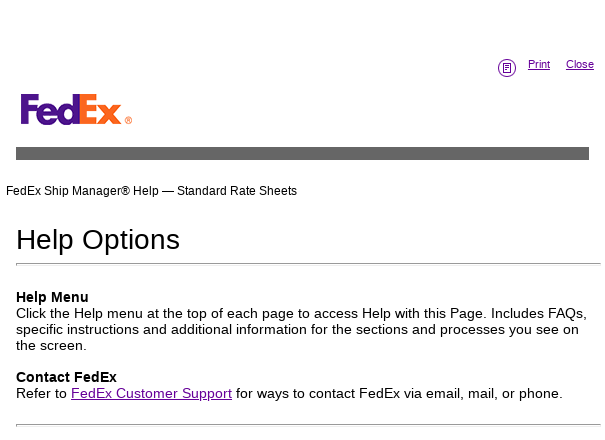

Closed the help window
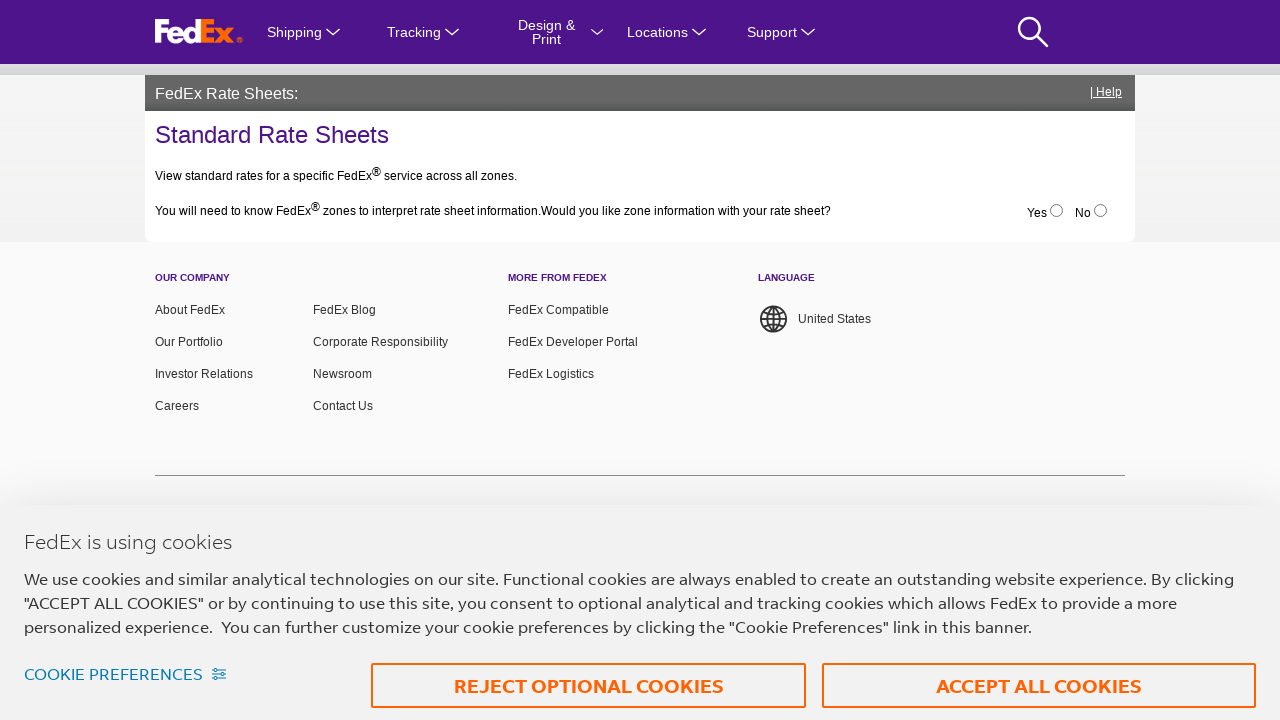

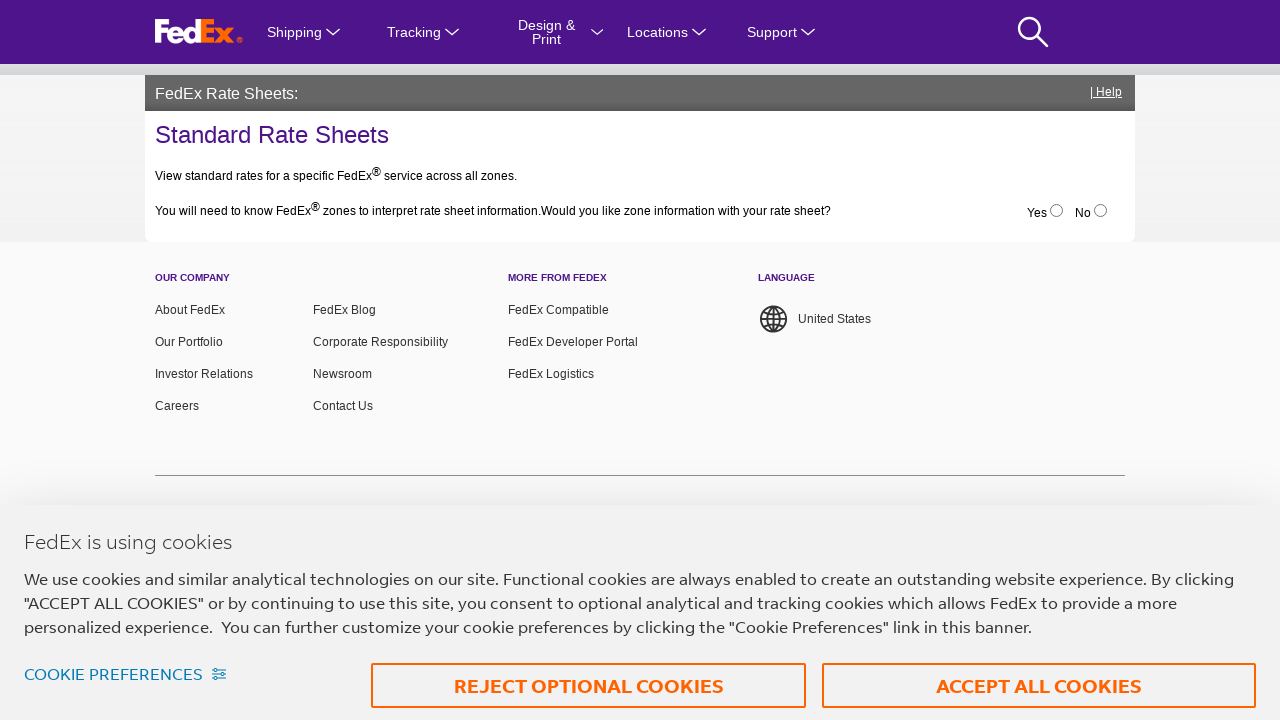